Fills out a registration form with personal information including name, email, password, gender, address, and pincode, then refreshes the page

Starting URL: https://grotechminds.com/registration/

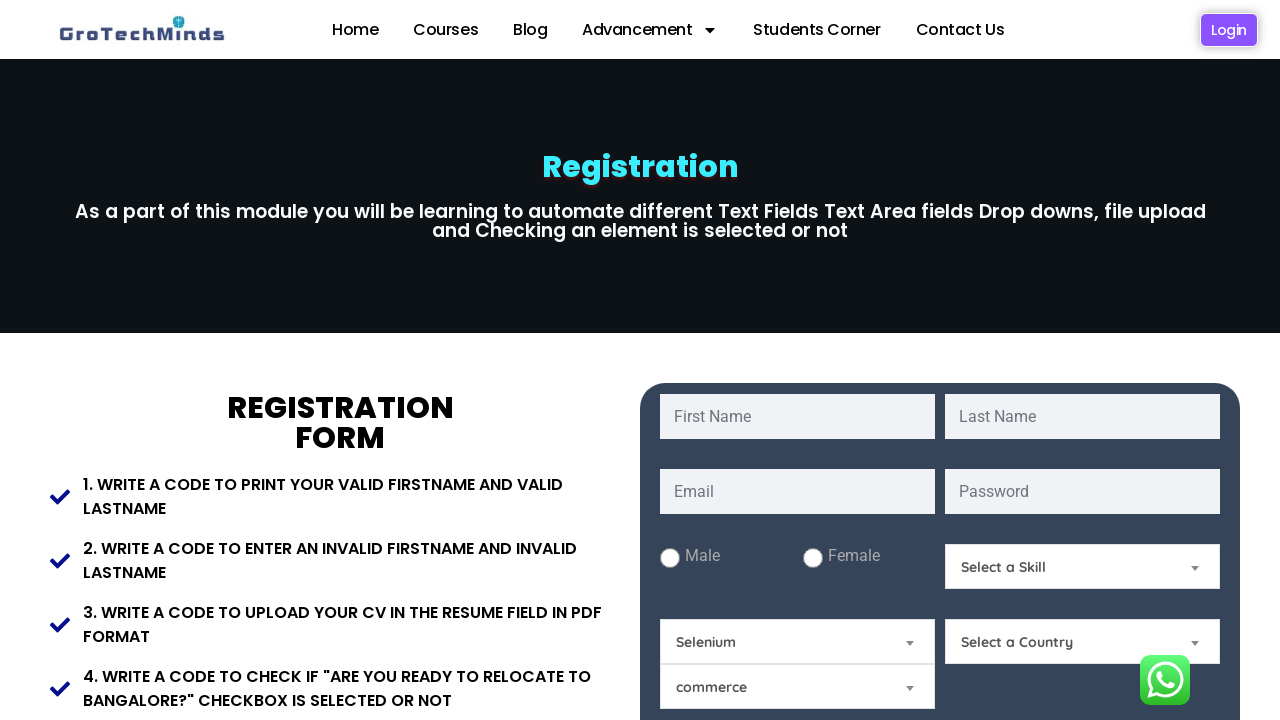

Filled first name field with 'Rajan' on input#fname
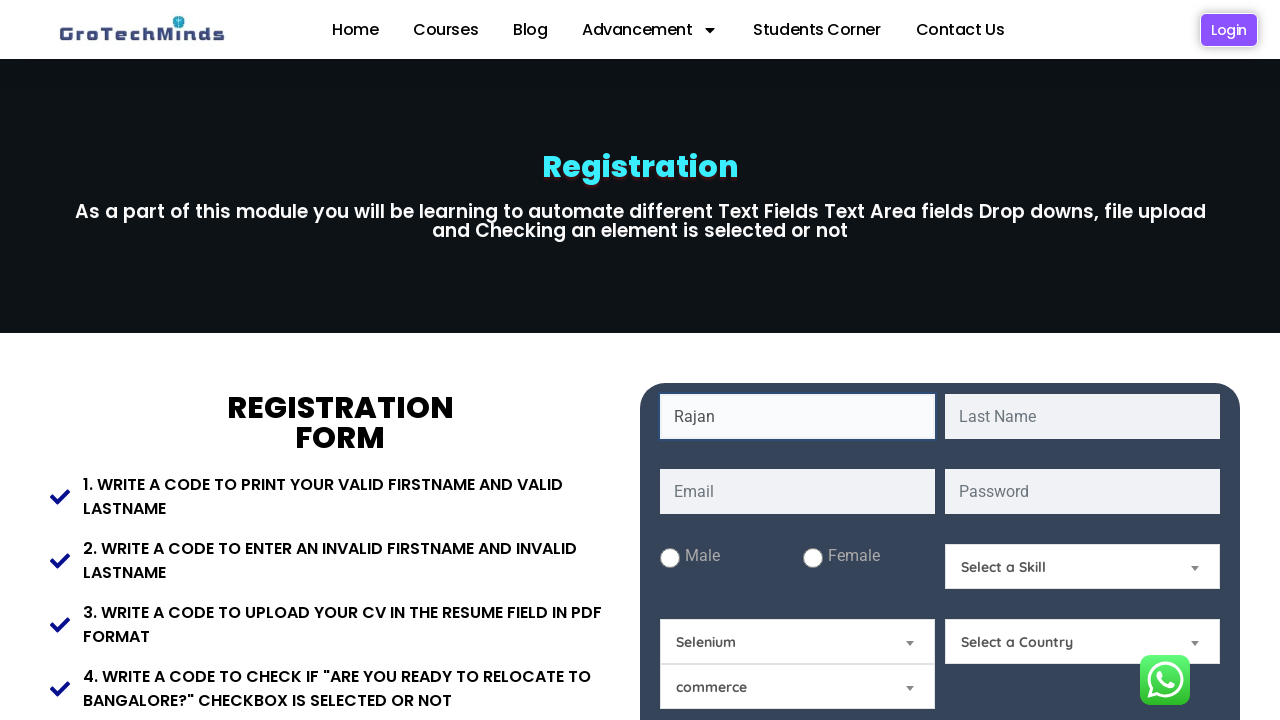

Filled last name field with 'Sethi' on input#lname
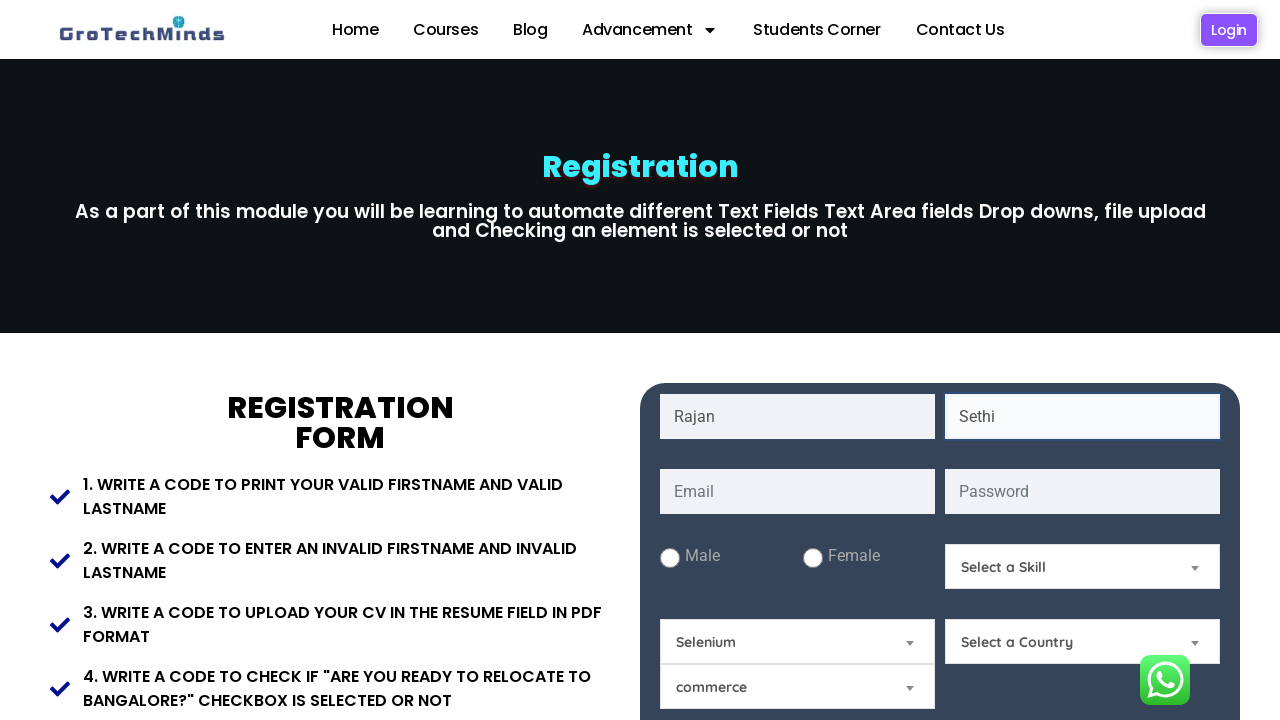

Filled email field with 'rajansethi19@gmail.com' on input#email
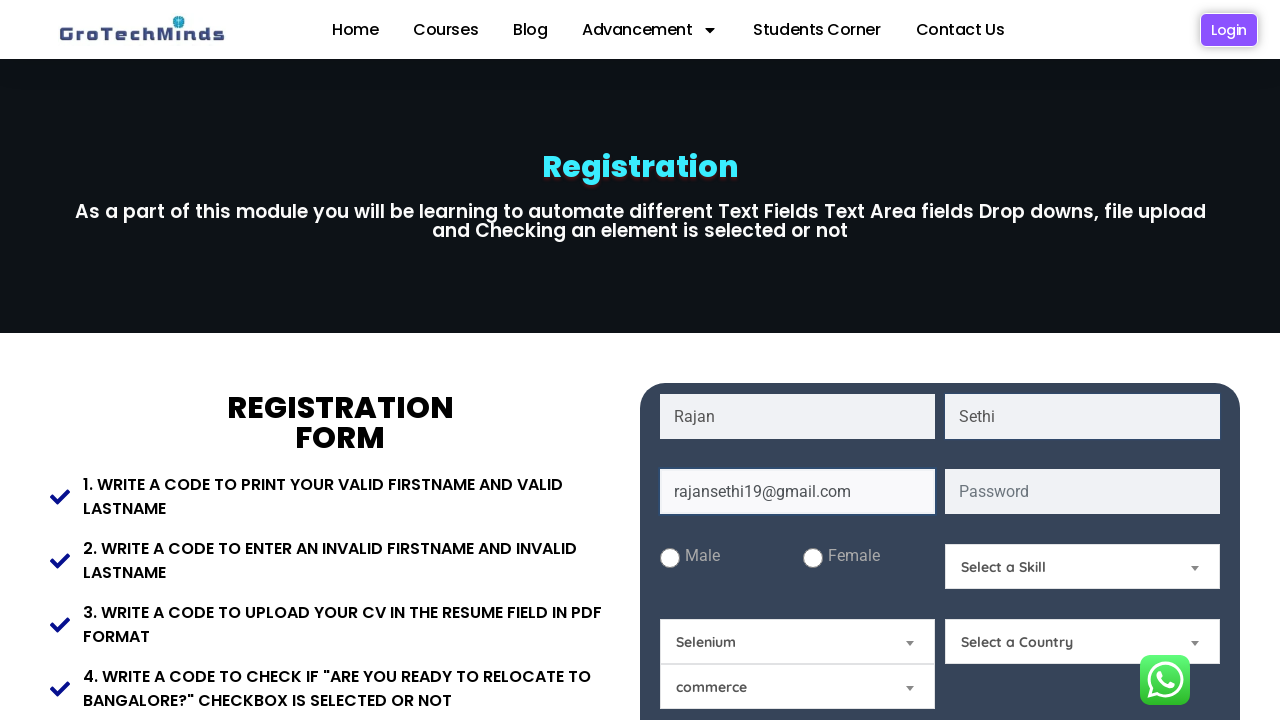

Filled password field with 'Automation123' on input#password
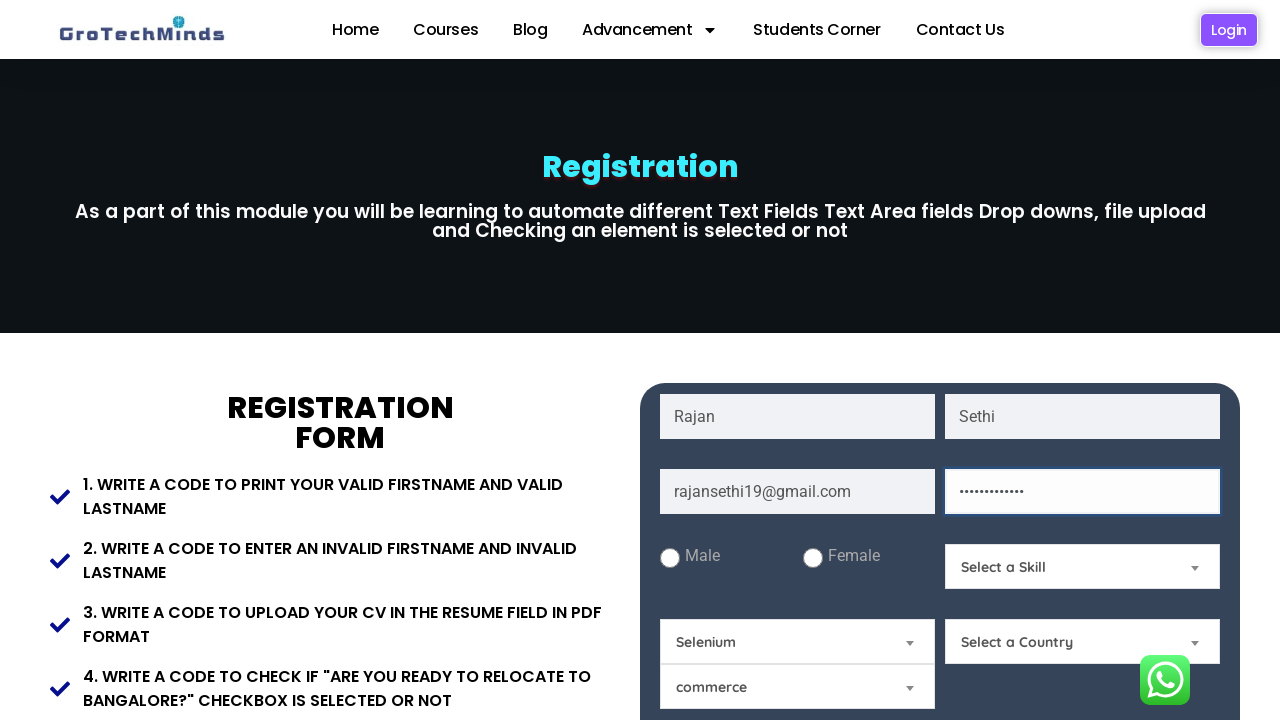

Selected male gender radio button at (670, 558) on input#male
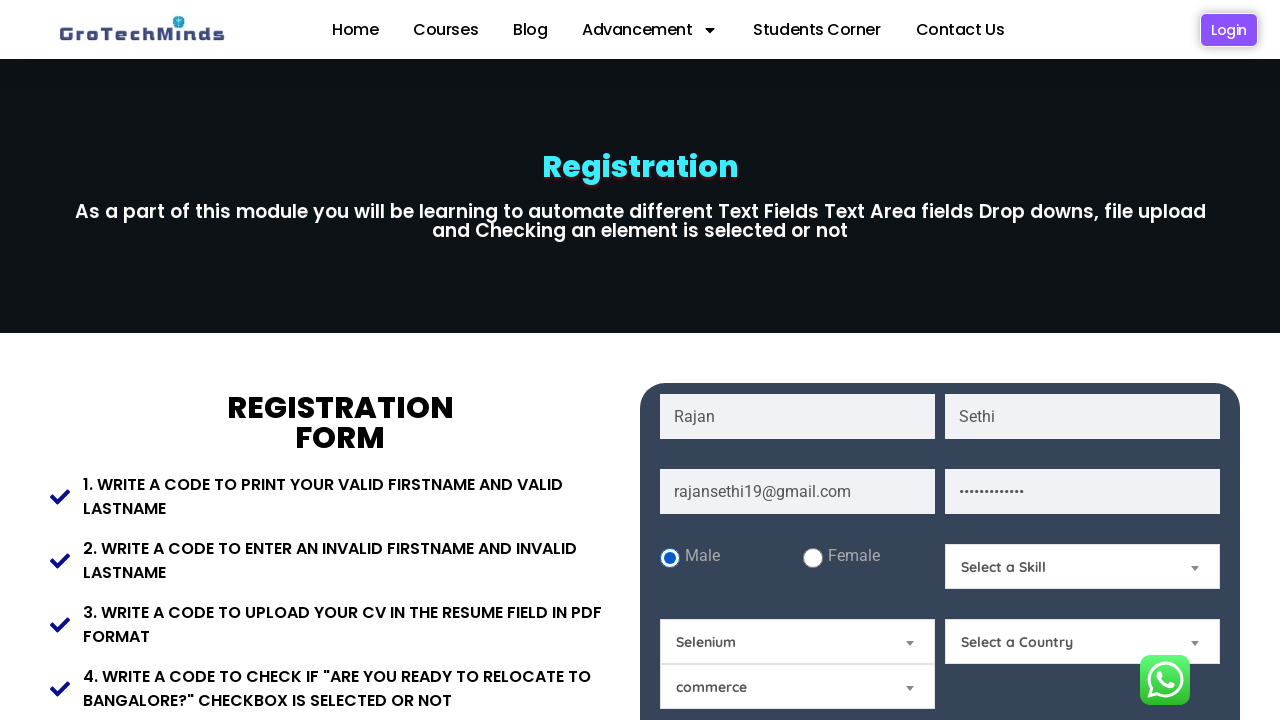

Filled present address field with 'Chandigarh' on textarea#Present-Address
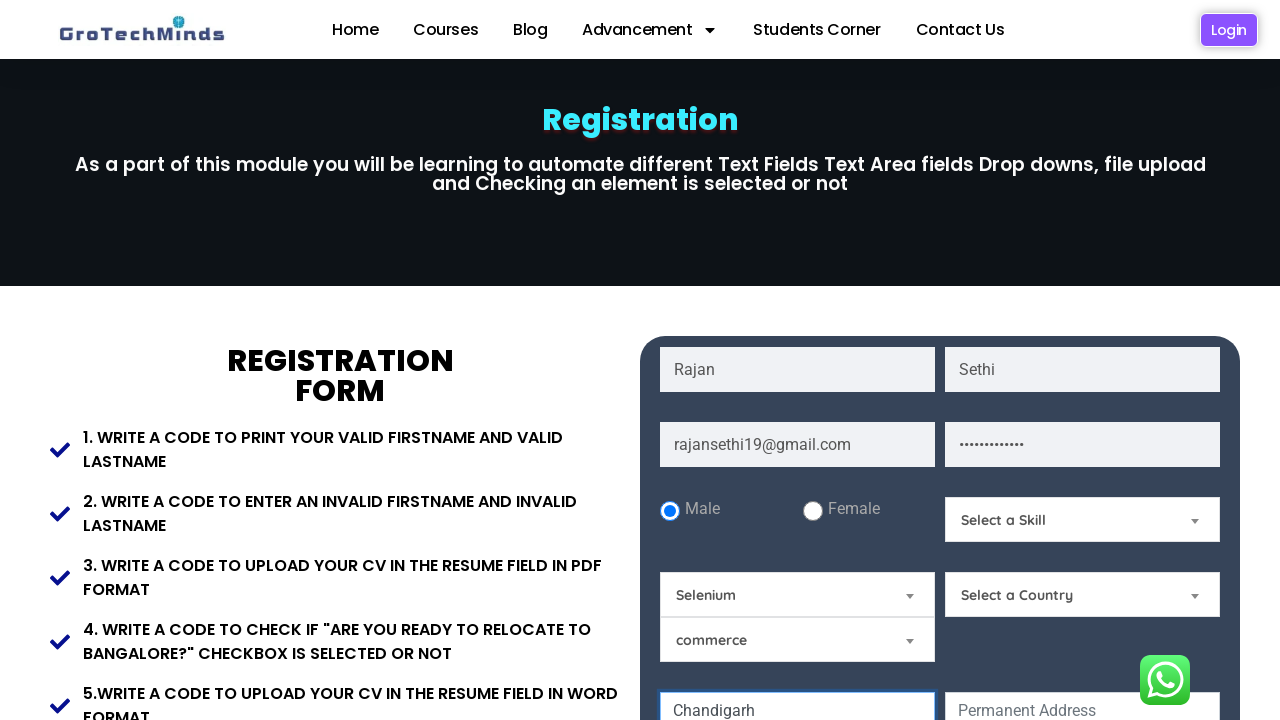

Filled pincode field with '160001' on input#Pincode
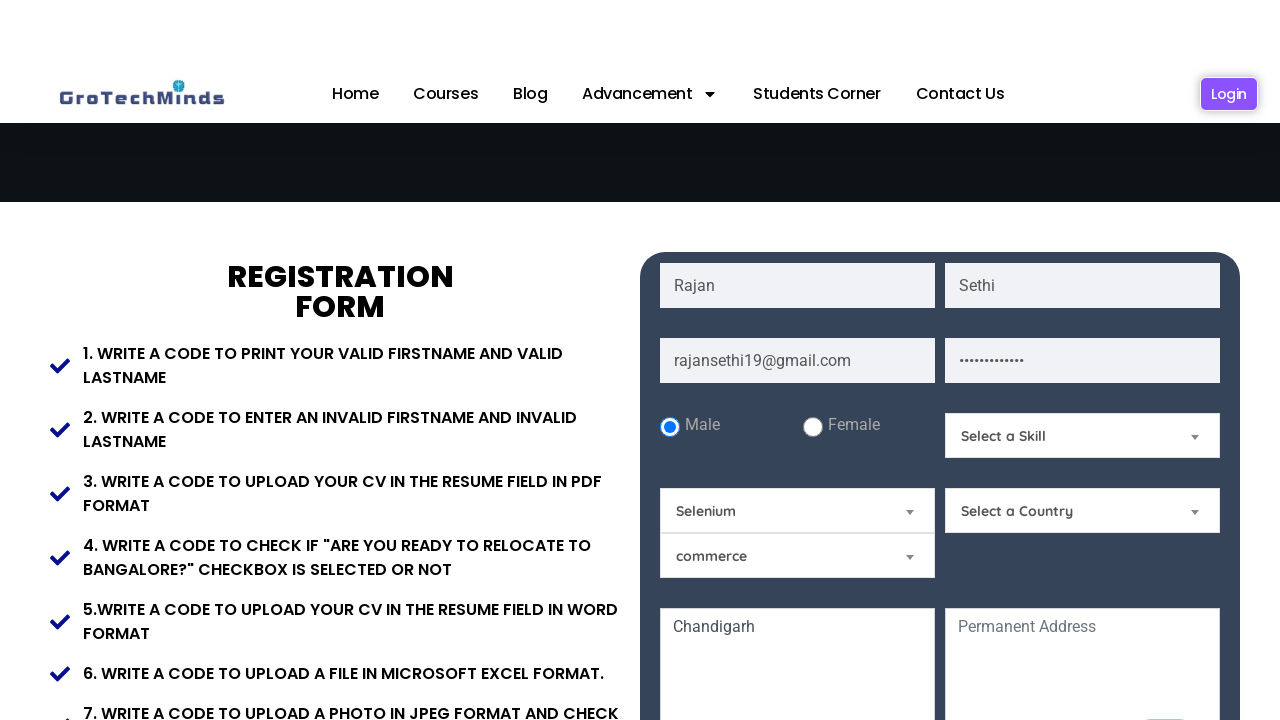

Checked relocate checkbox at (975, 360) on input#relocate
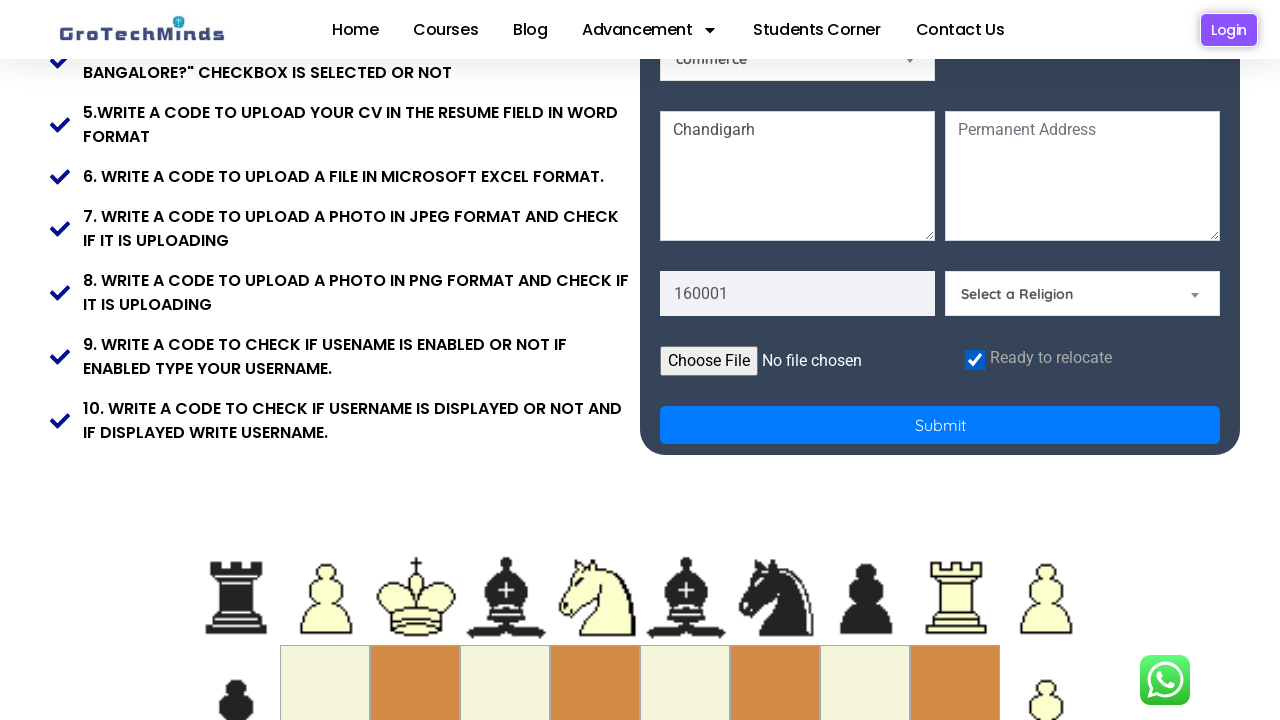

Refreshed the registration page
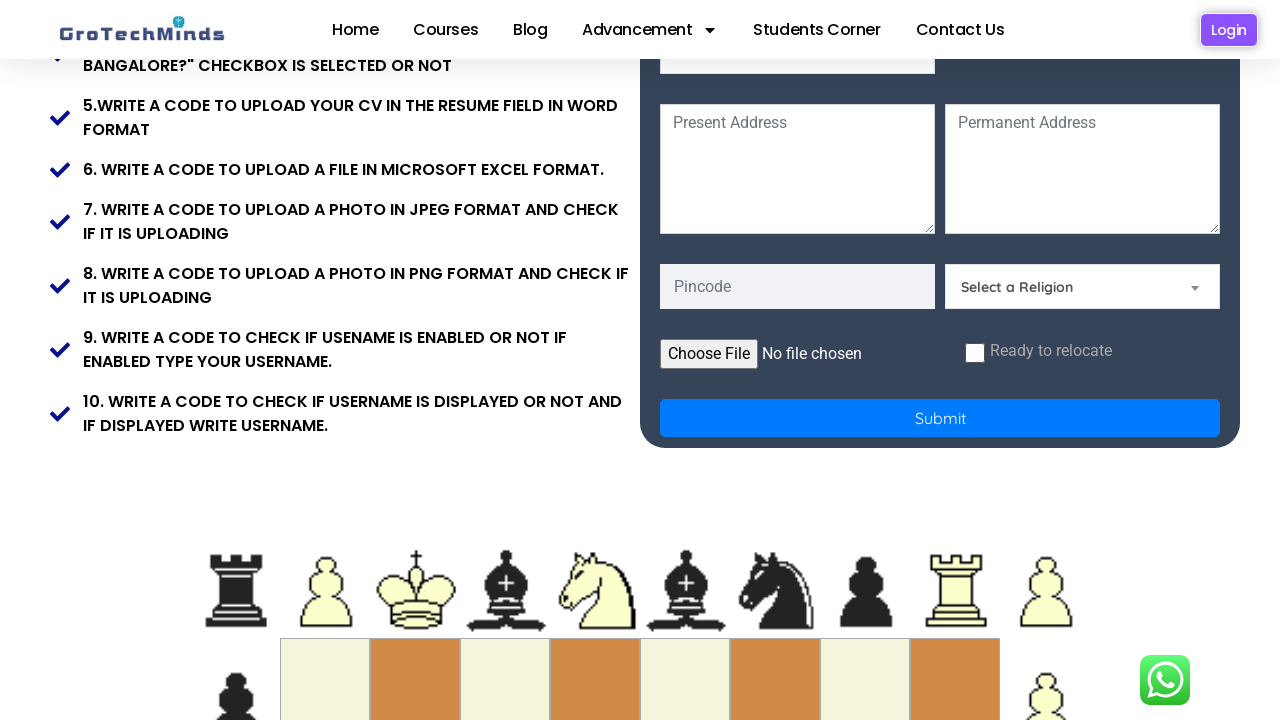

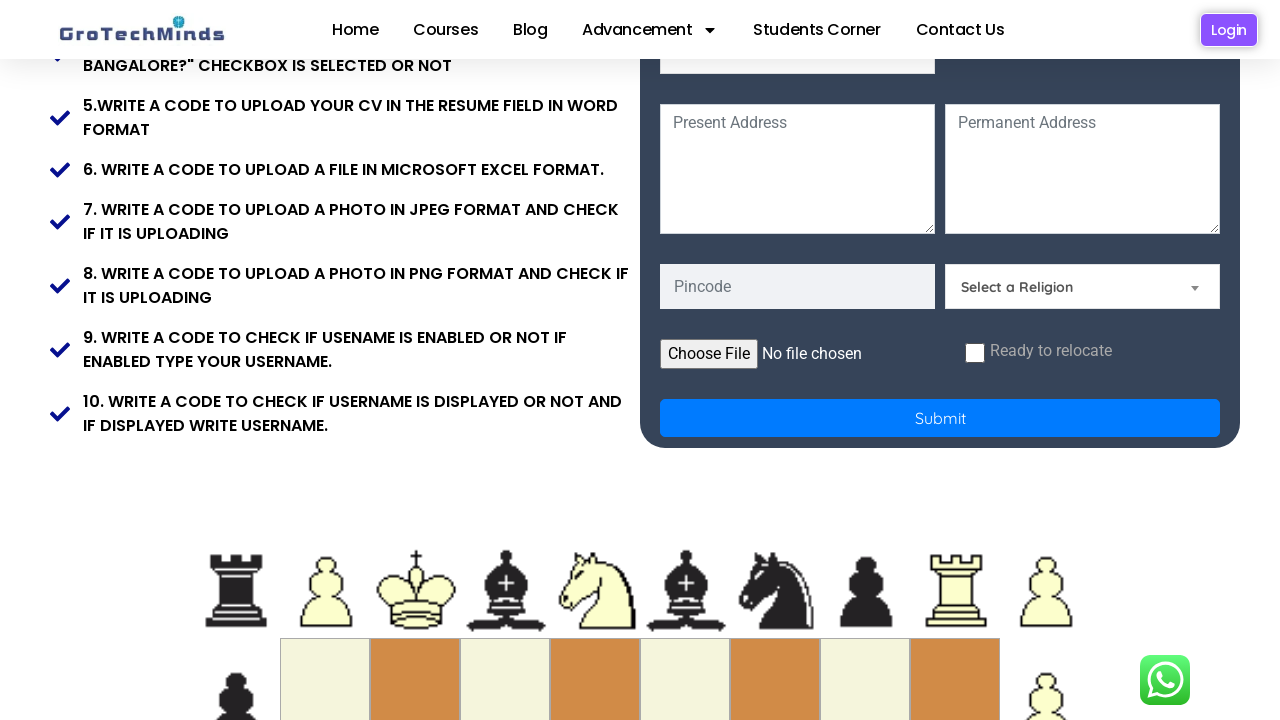